Tests window handling functionality by opening a new window, closing it, and then interacting with the parent window

Starting URL: https://www.hyrtutorials.com/p/window-handles-practice.html

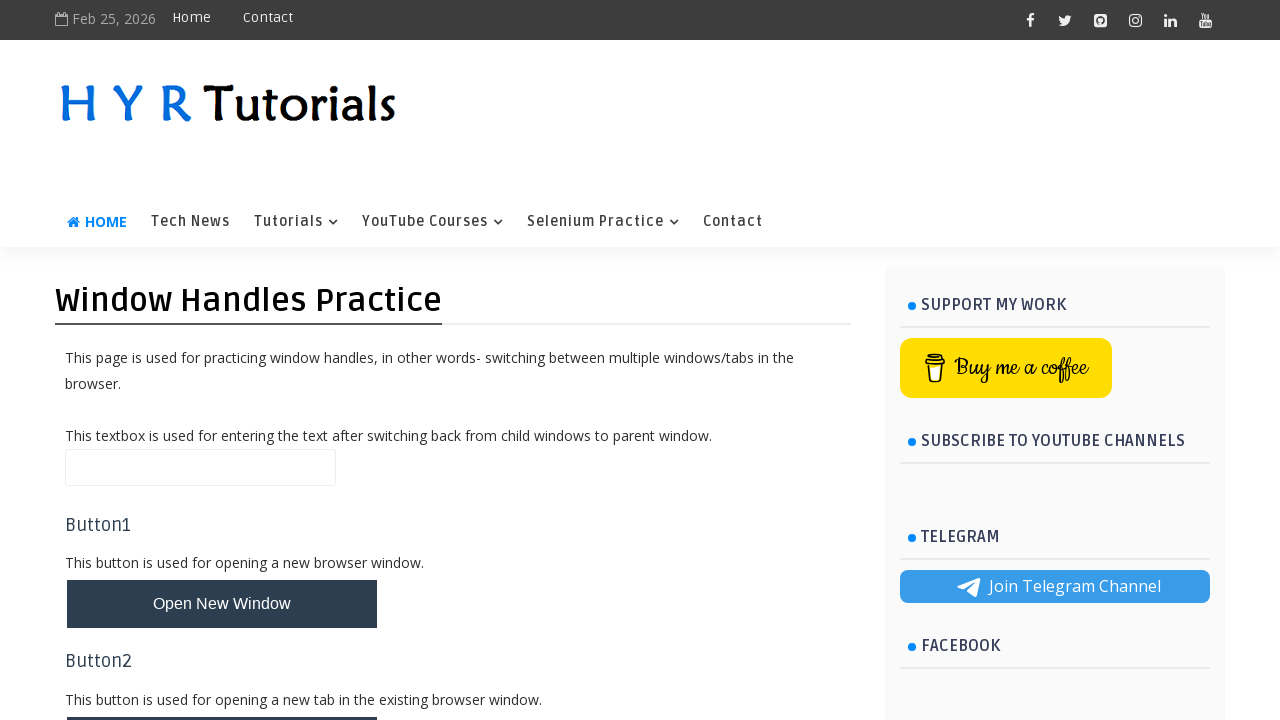

Clicked button to open new window at (222, 604) on #newWindowBtn
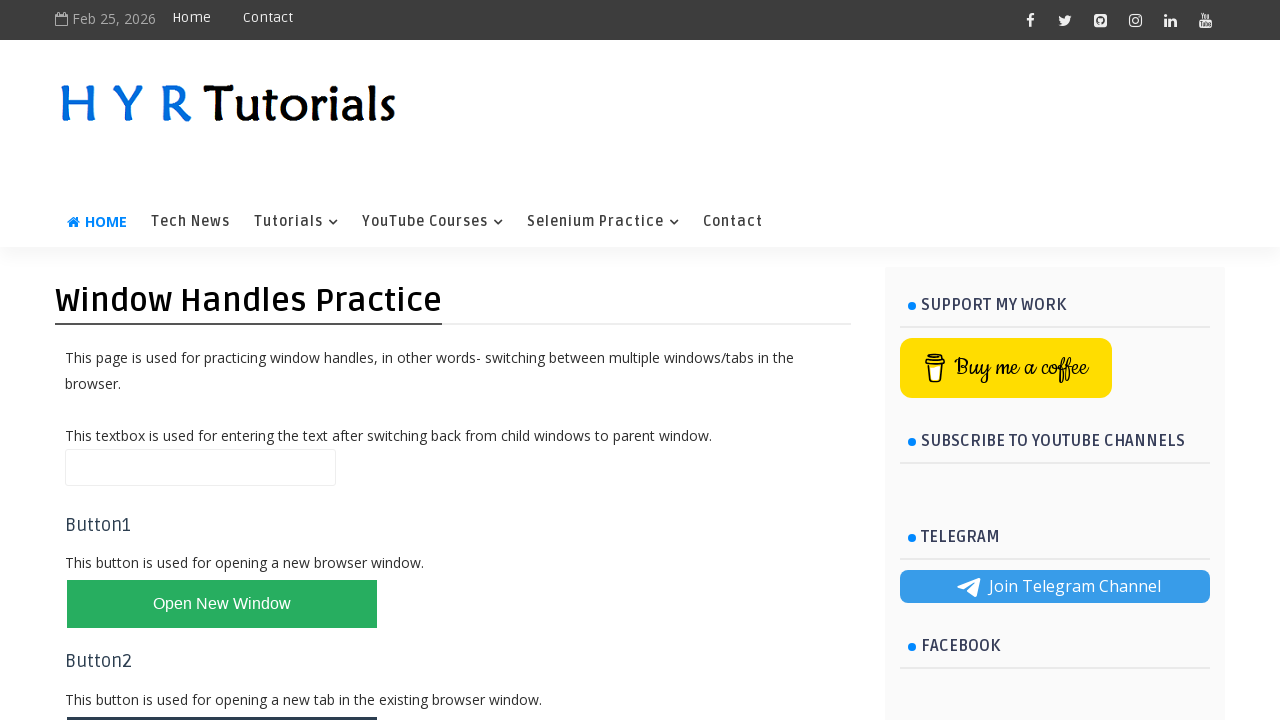

New window opened successfully
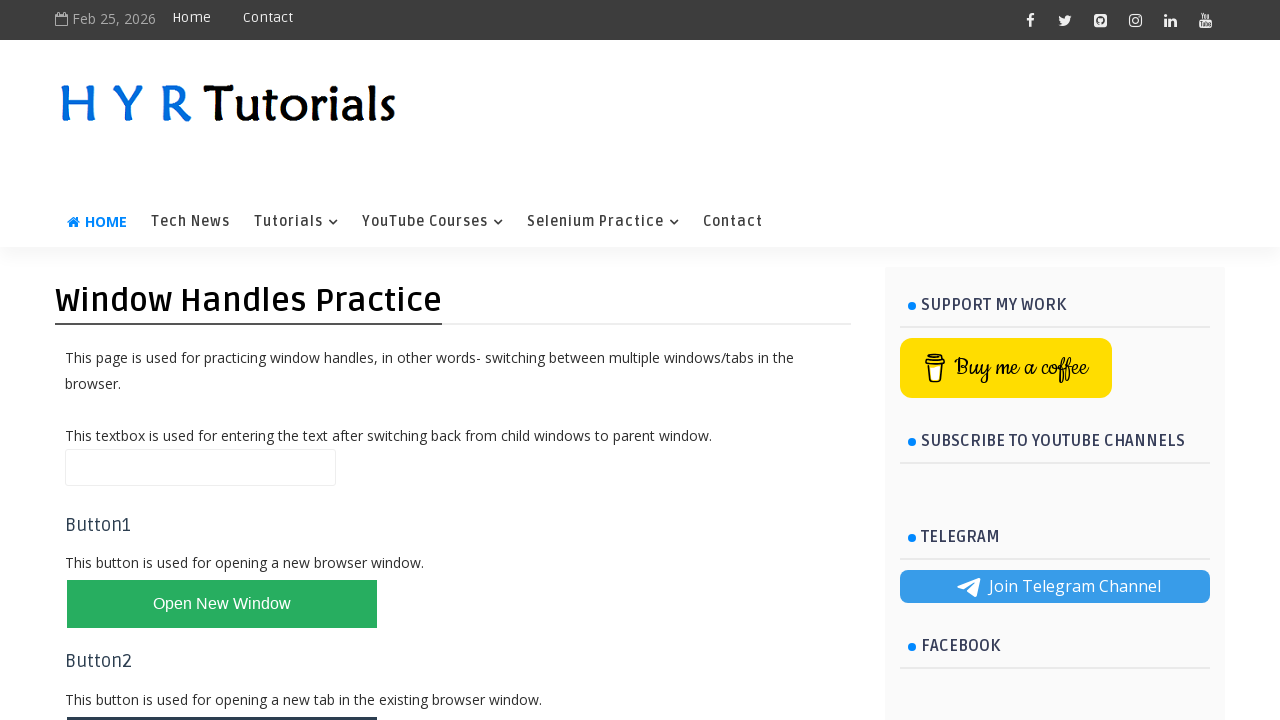

Closed the new window
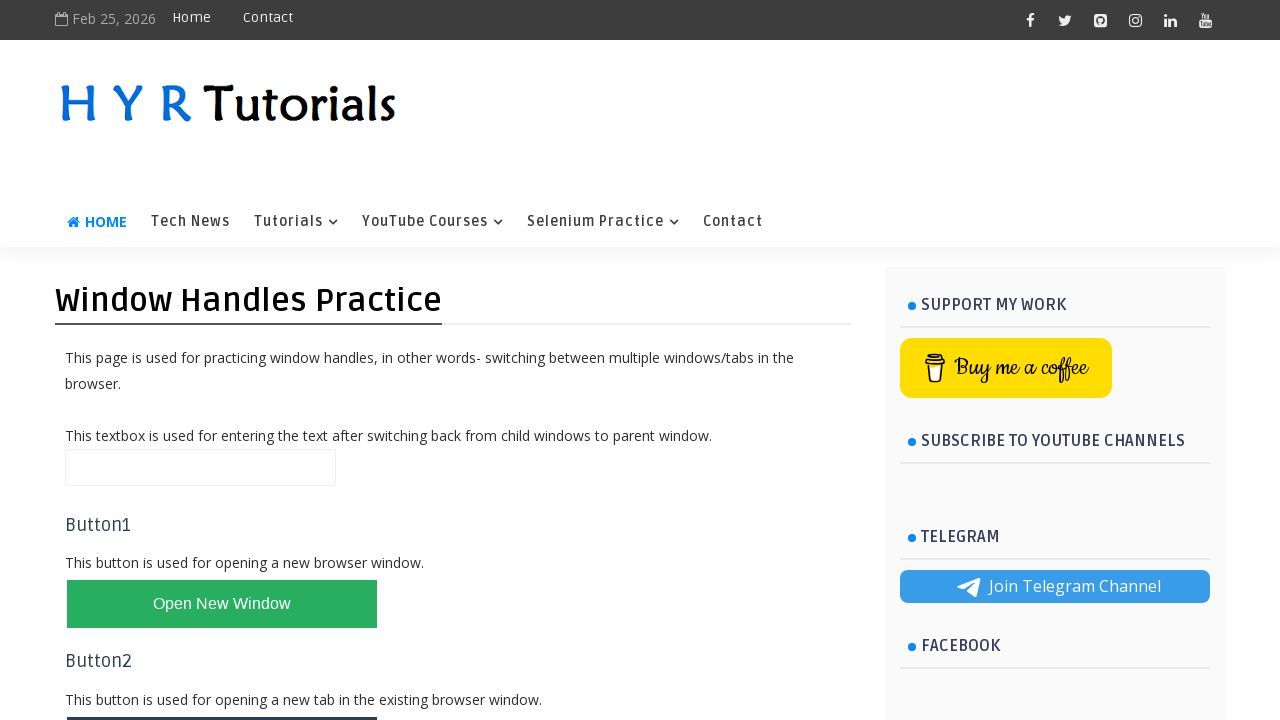

Filled name field with 'aman' in parent window on #name
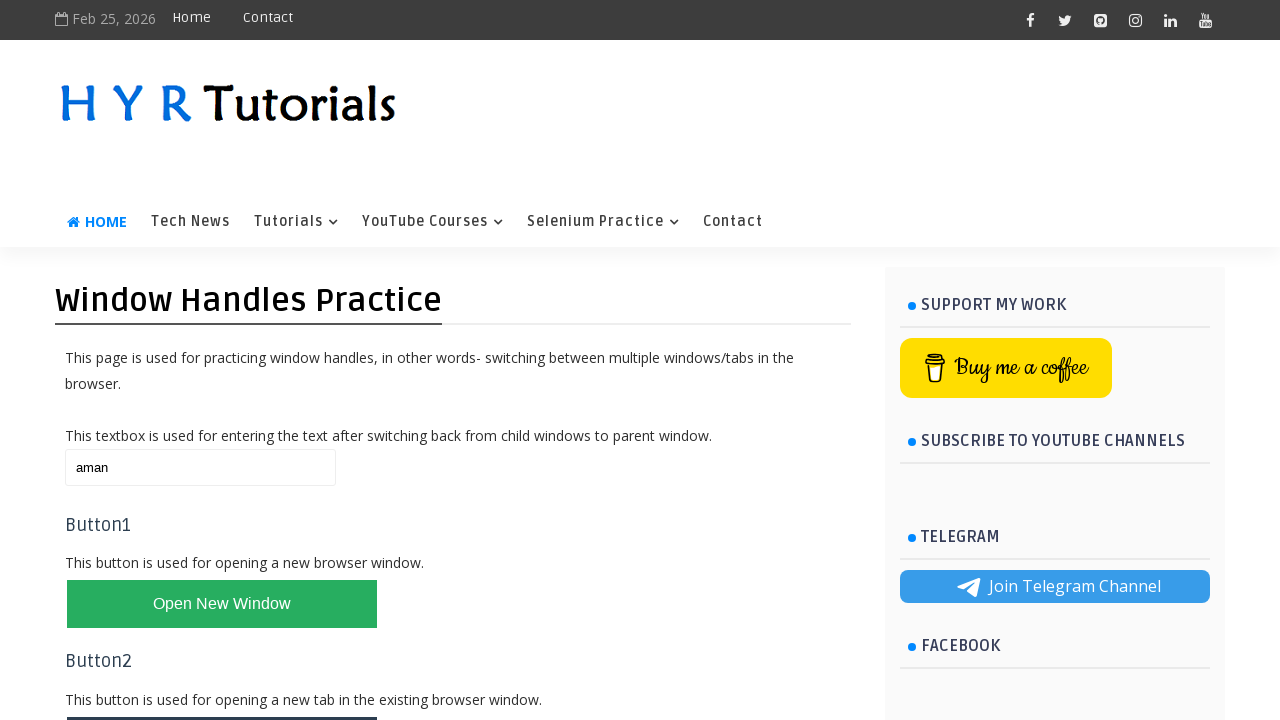

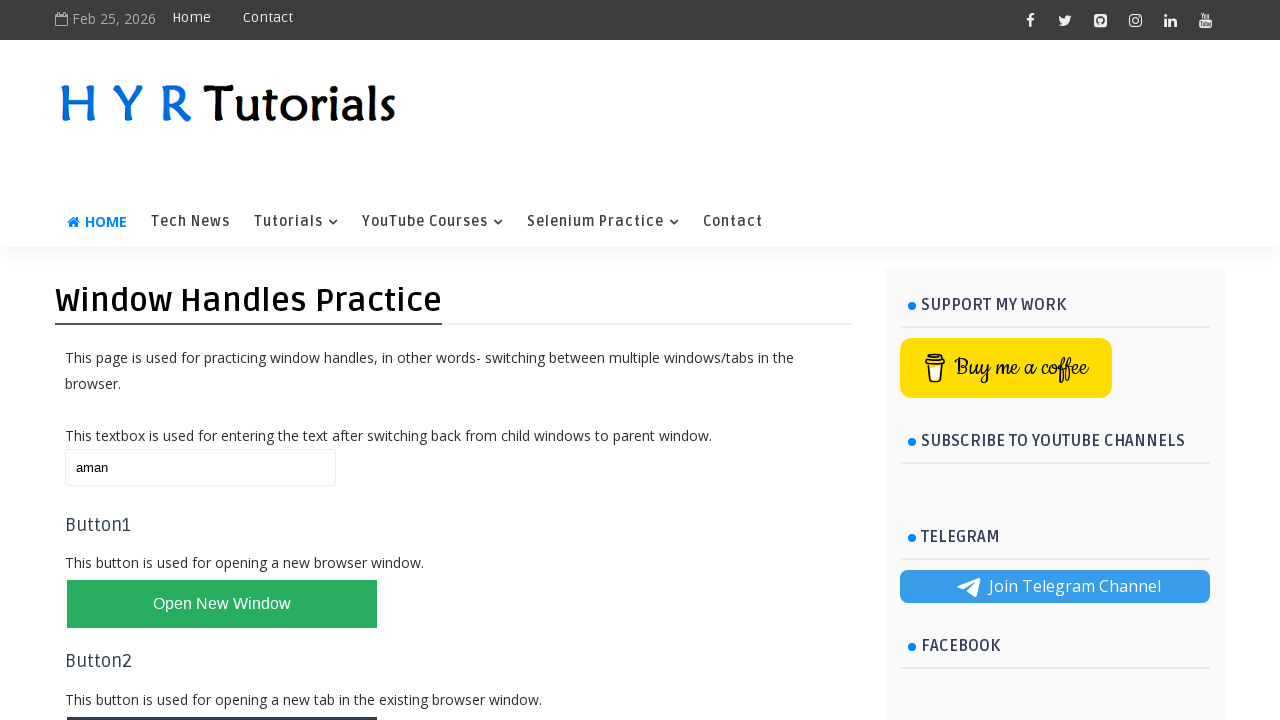